Navigates to Tesco UK homepage and attempts to scroll a specific promotional image into view

Starting URL: https://www.tesco.com

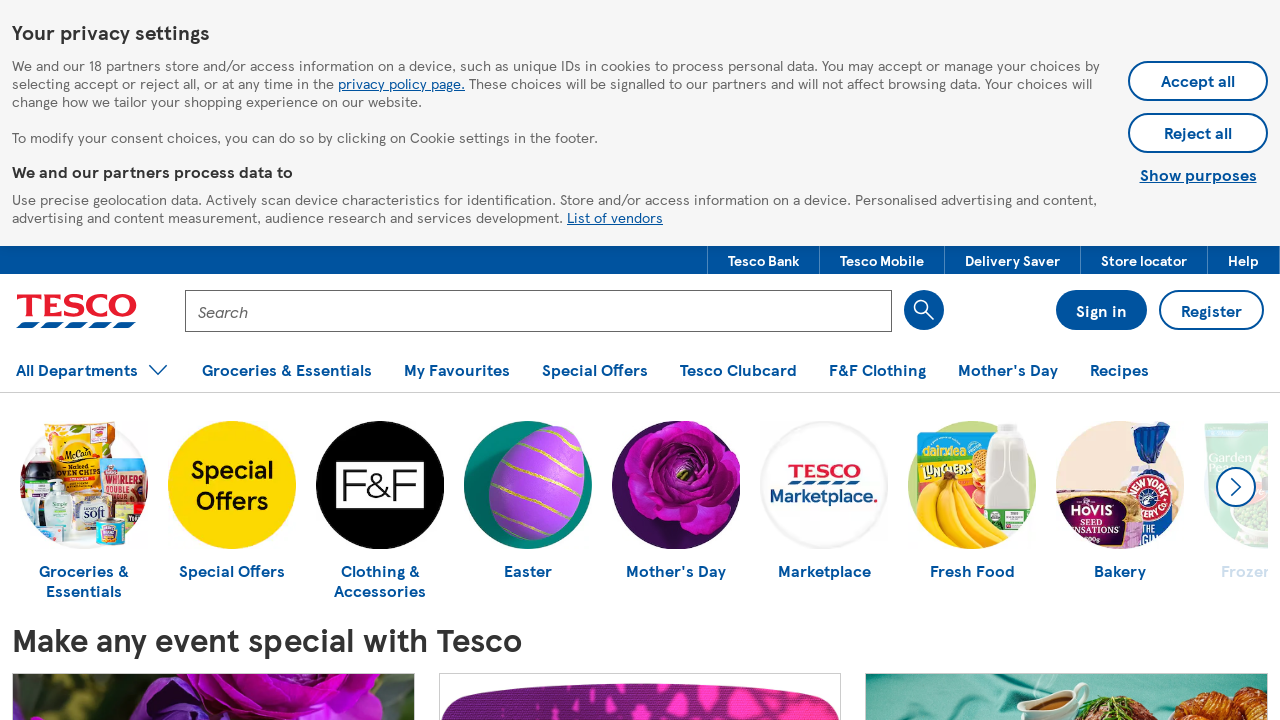

Scrolled promotional image from Tesco digital content API into view
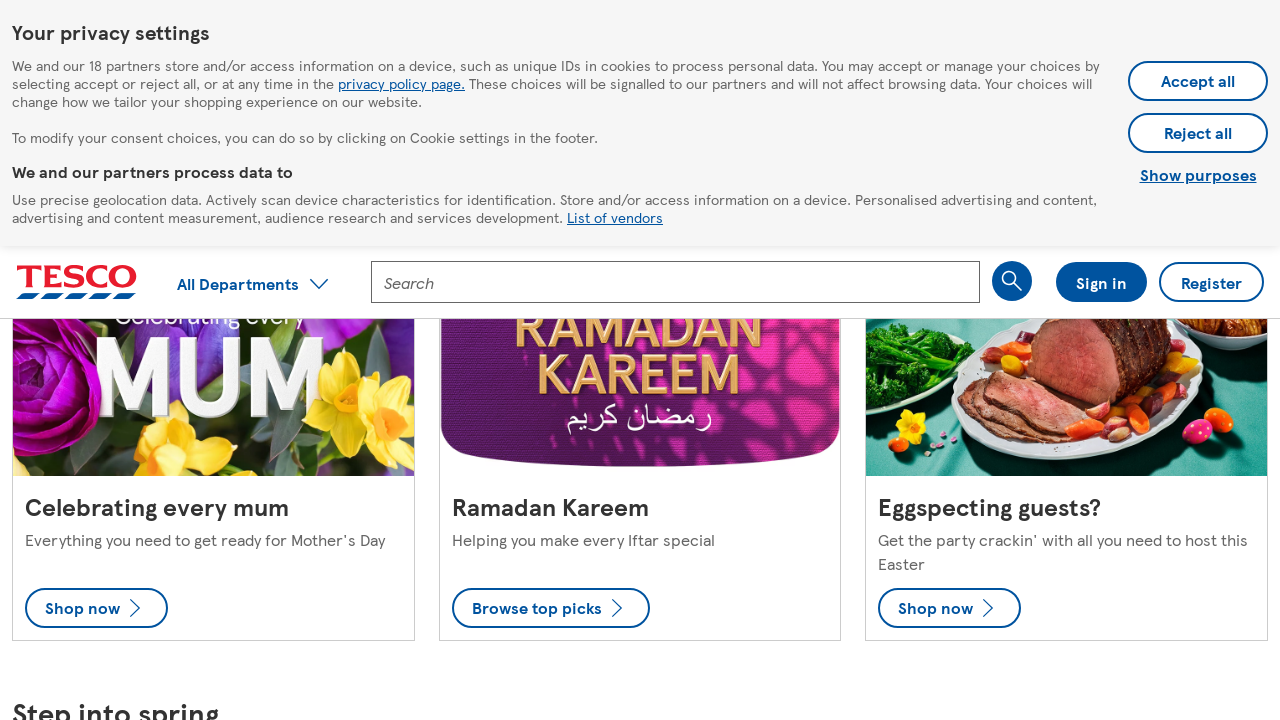

Waited for page to settle after scrolling (2000ms)
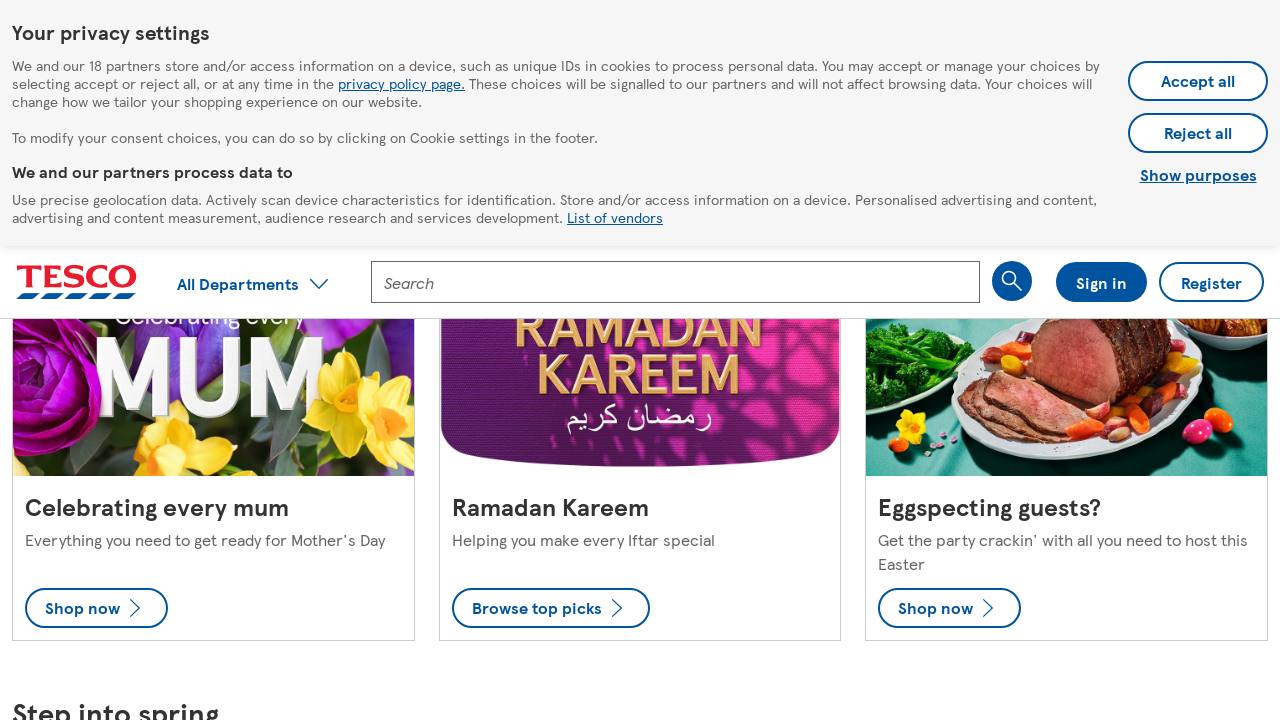

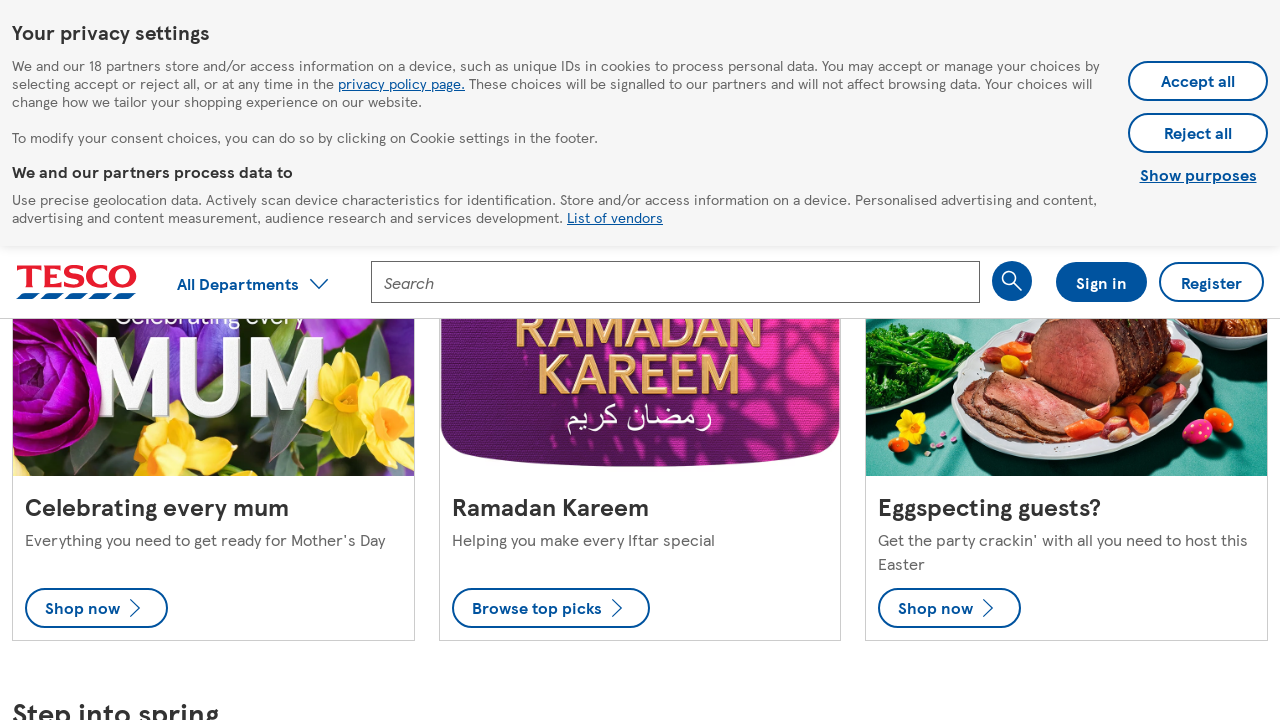